Tests dynamic loading with insufficient wait time (2 seconds) before checking for "Hello World!" text

Starting URL: https://automationfc.github.io/dynamic-loading/

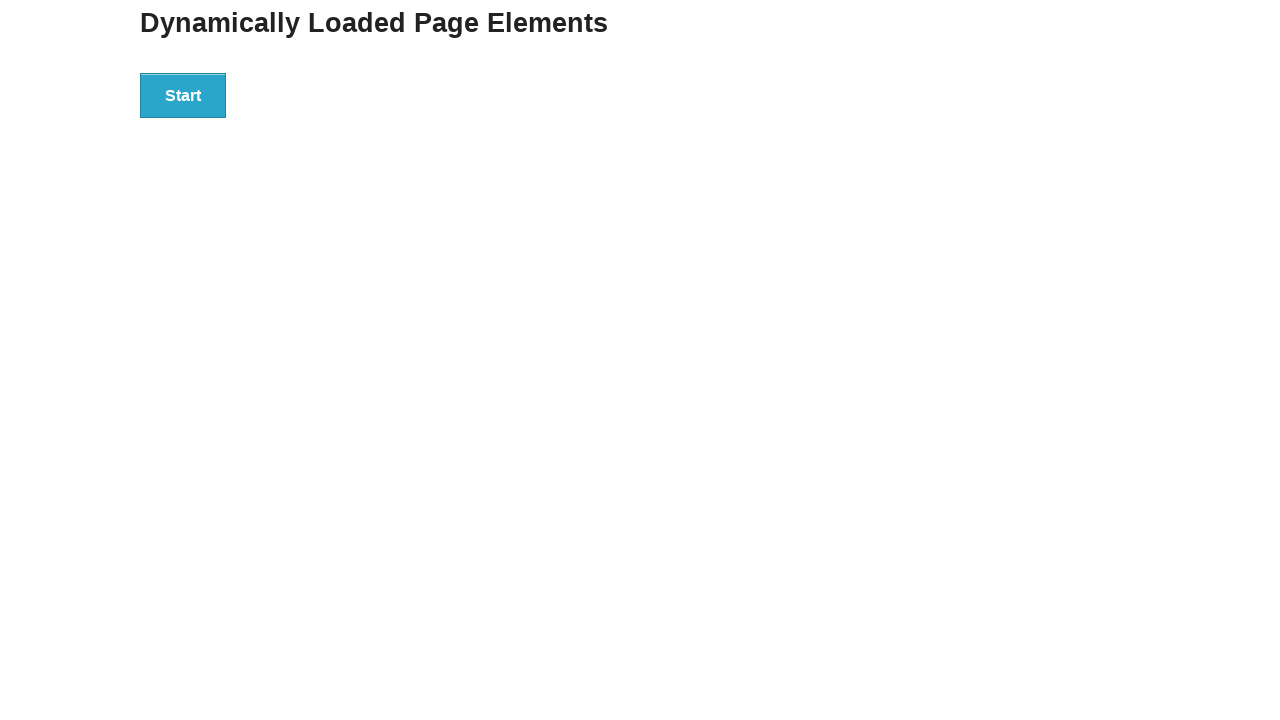

Navigated to dynamic loading test page
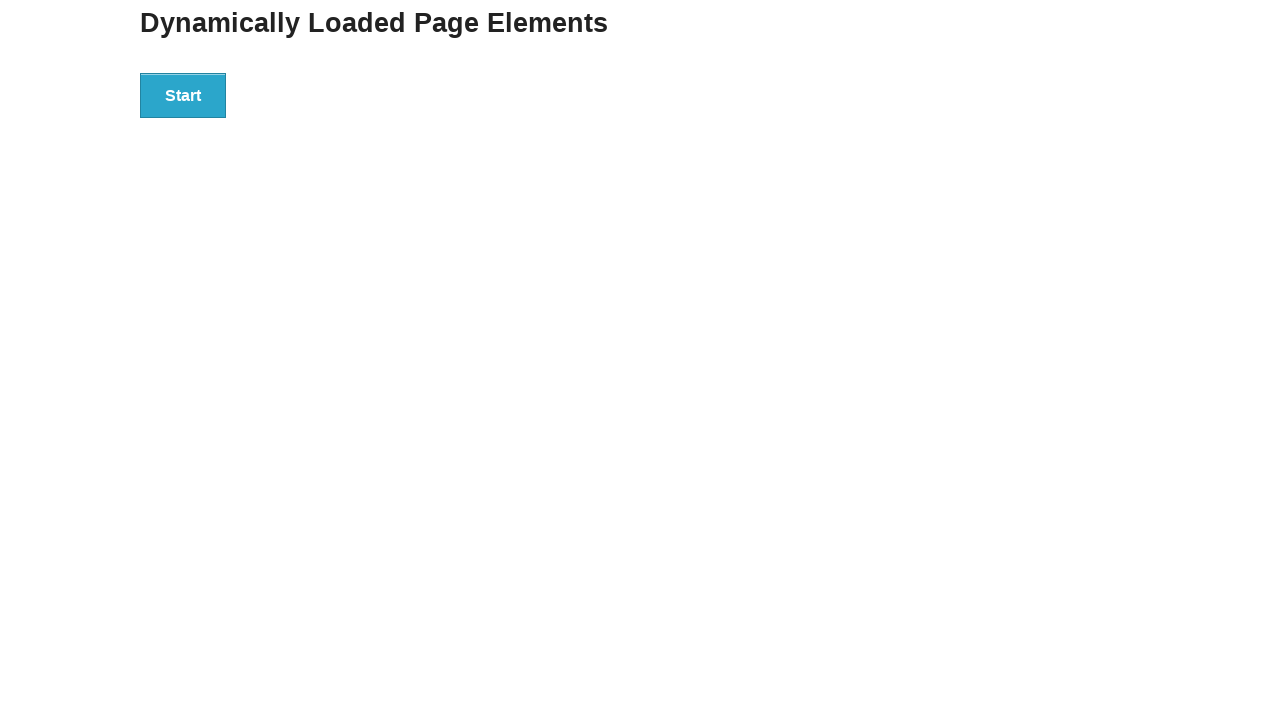

Clicked Start button to trigger dynamic loading at (183, 95) on xpath=//button[text()='Start']
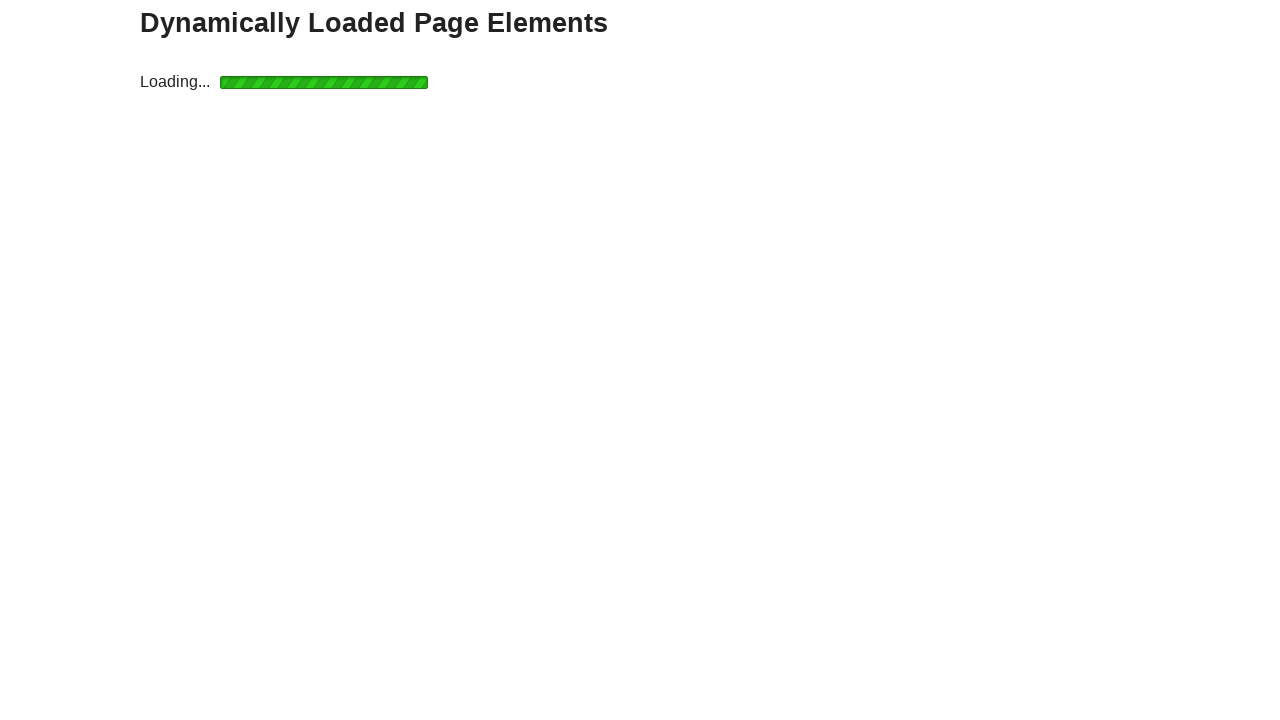

Waited 2 seconds (insufficient wait time)
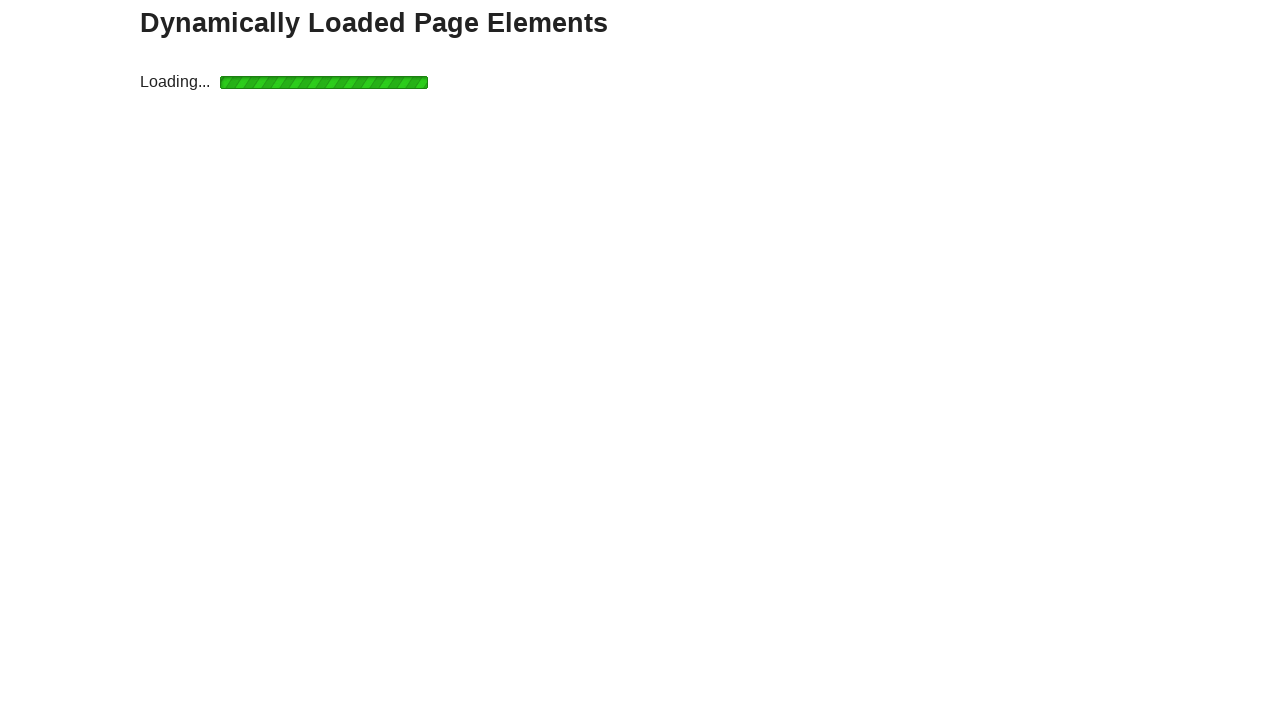

Verified 'Hello World!' text appears in finish element
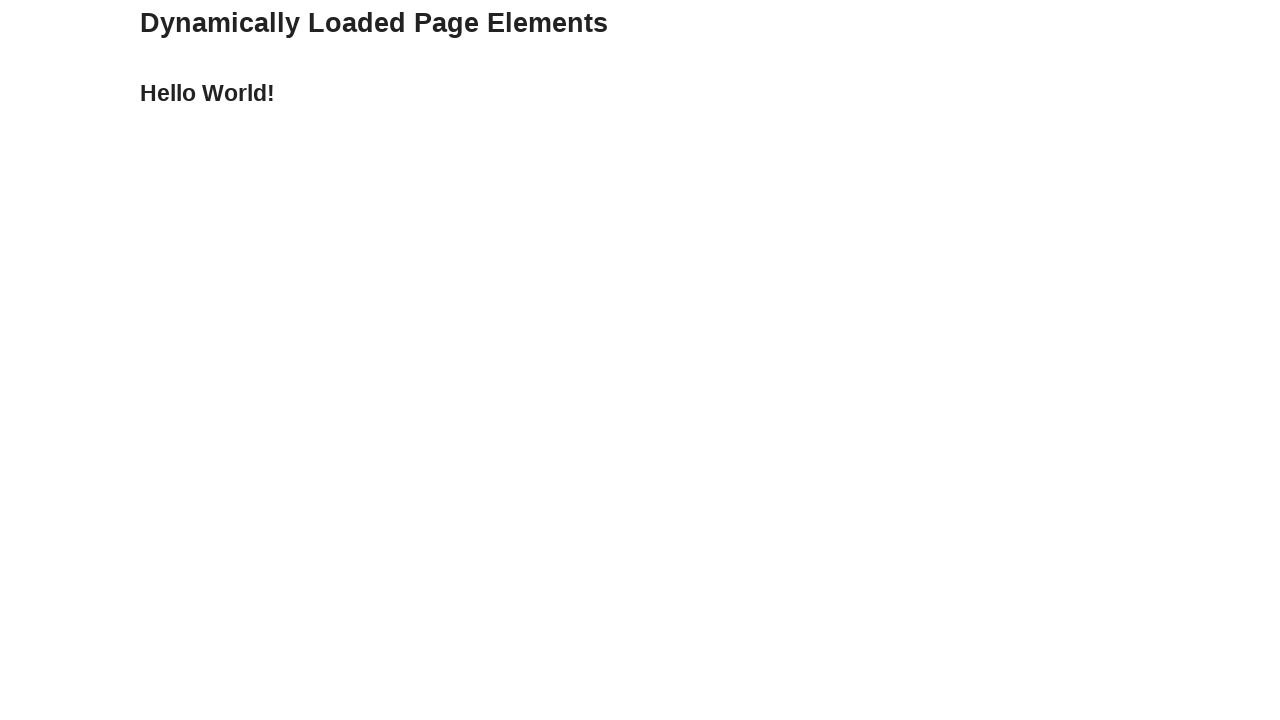

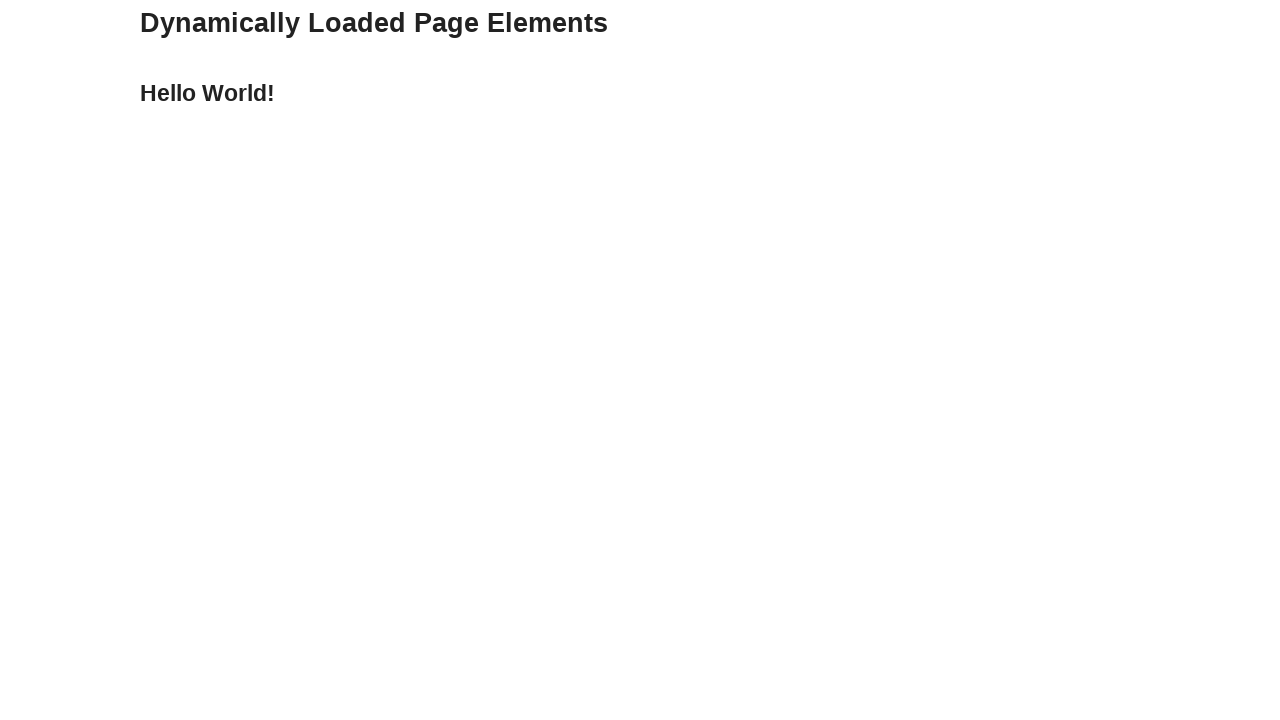